Tests that clicking the Due column header sorts the numeric values in ascending order by clicking the header and verifying the column data is sorted.

Starting URL: http://the-internet.herokuapp.com/tables

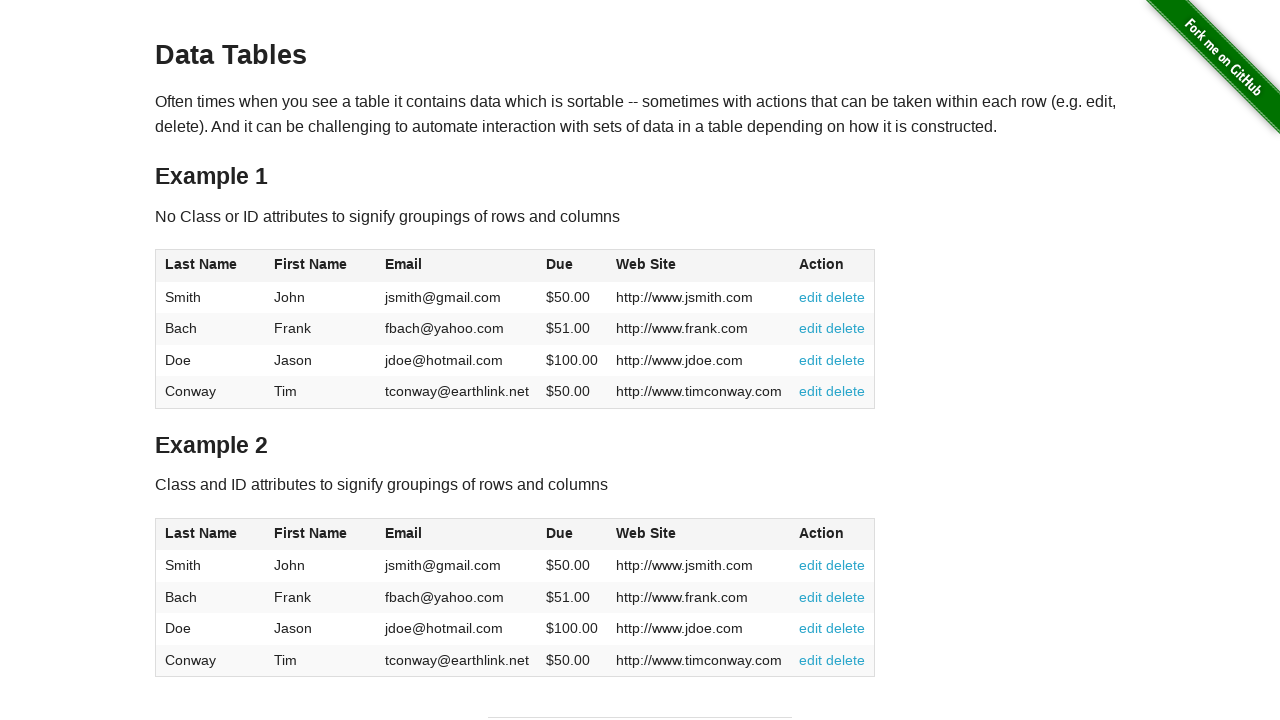

Clicked the Due column header to sort in ascending order at (572, 266) on #table1 thead tr th:nth-of-type(4)
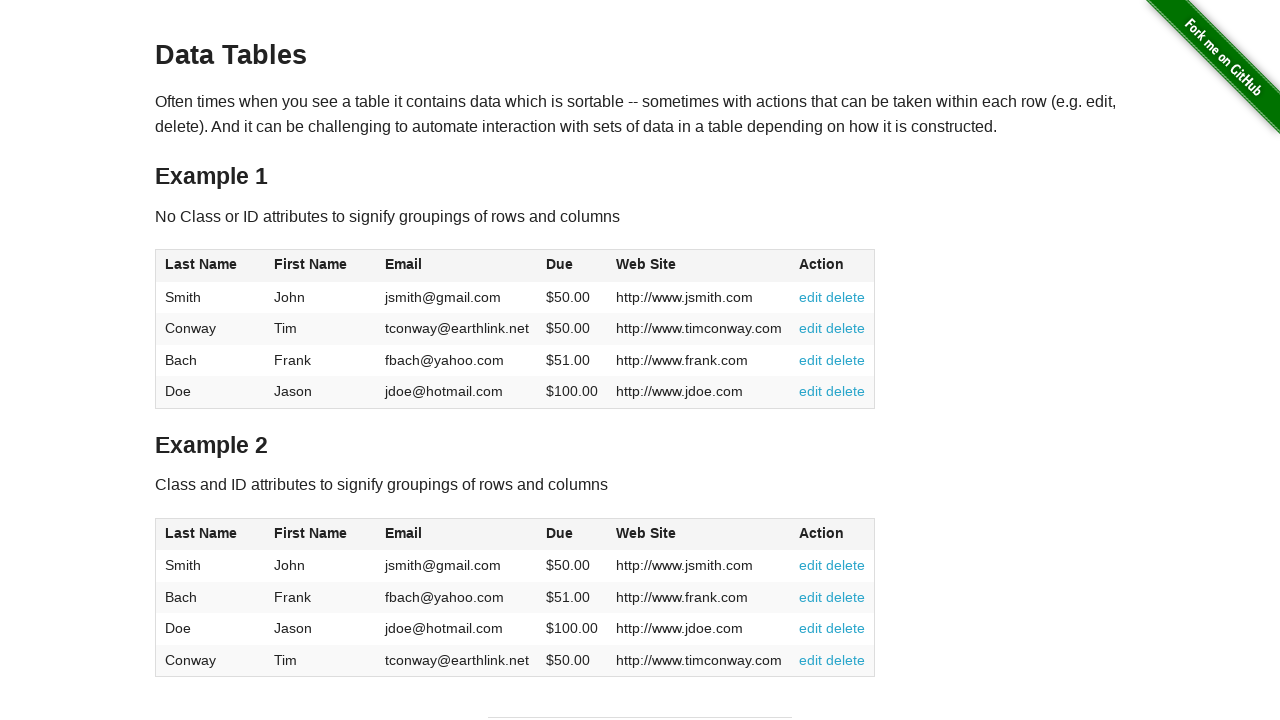

Due column cells loaded and verified
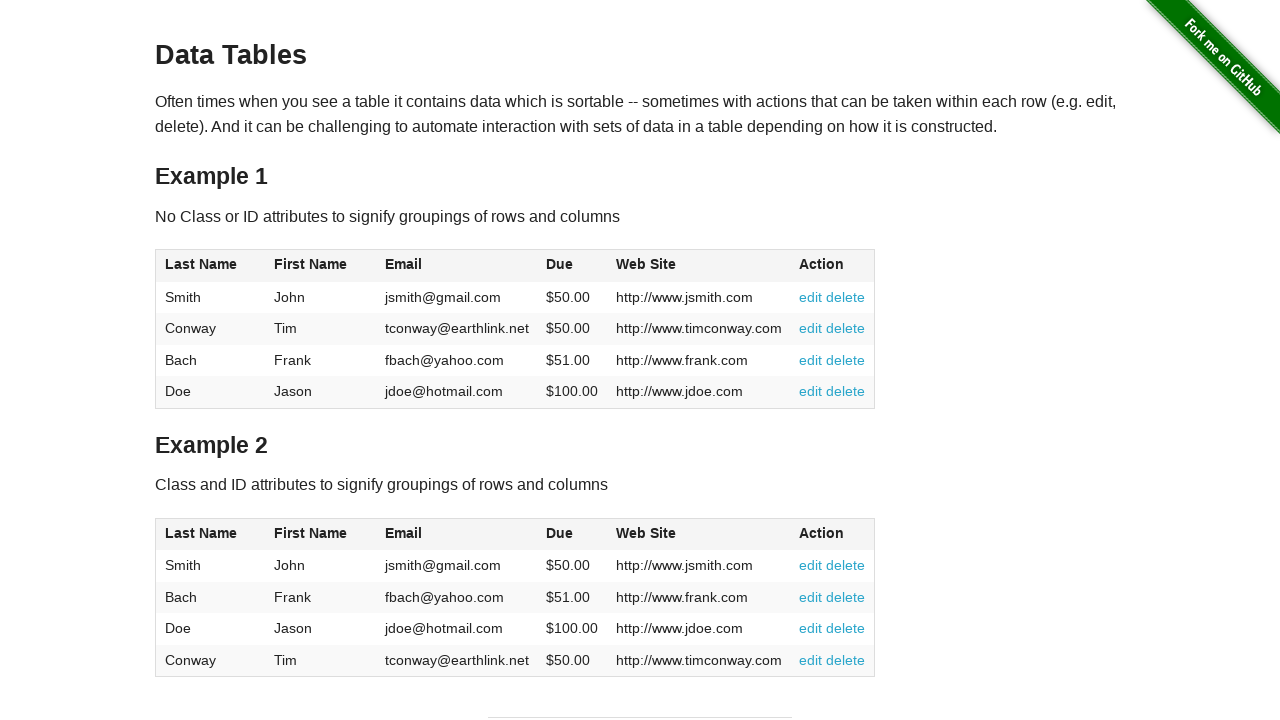

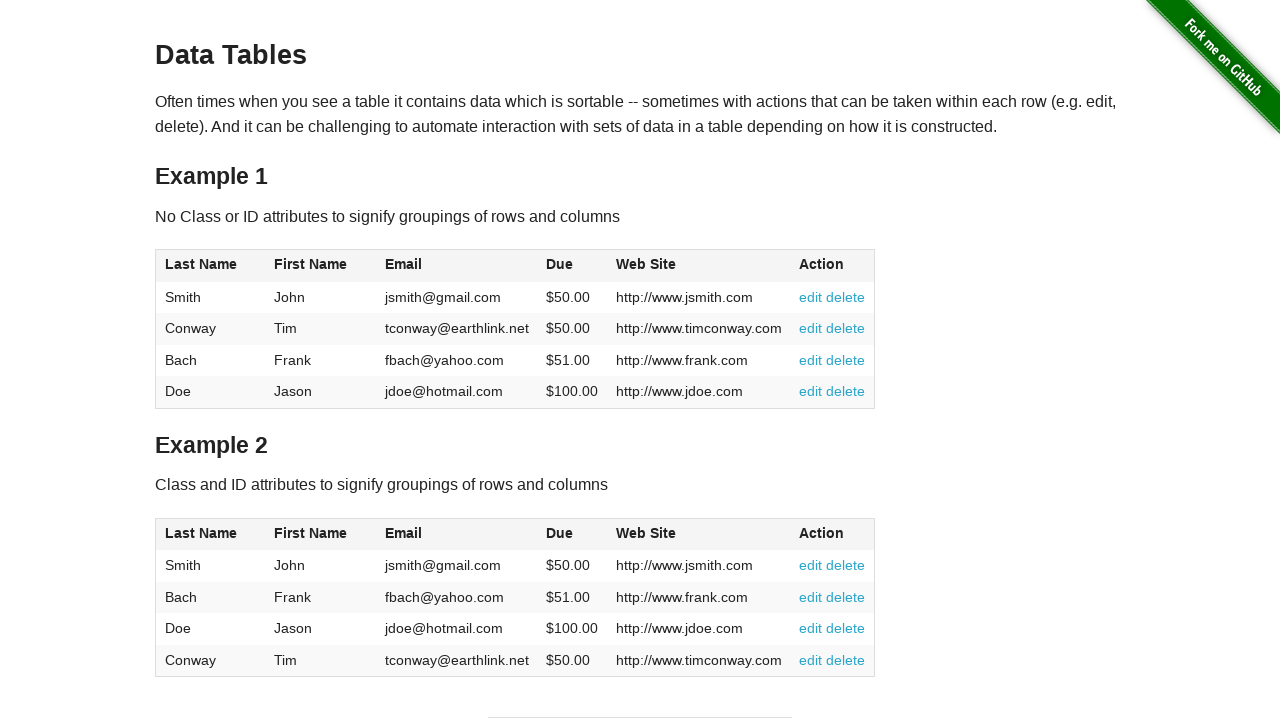